Tests JavaScript alert dialog handling by triggering and accepting three different types of alerts: simple alert, confirm dialog, and prompt dialog

Starting URL: https://testpages.herokuapp.com/styled/alerts/alert-test.html

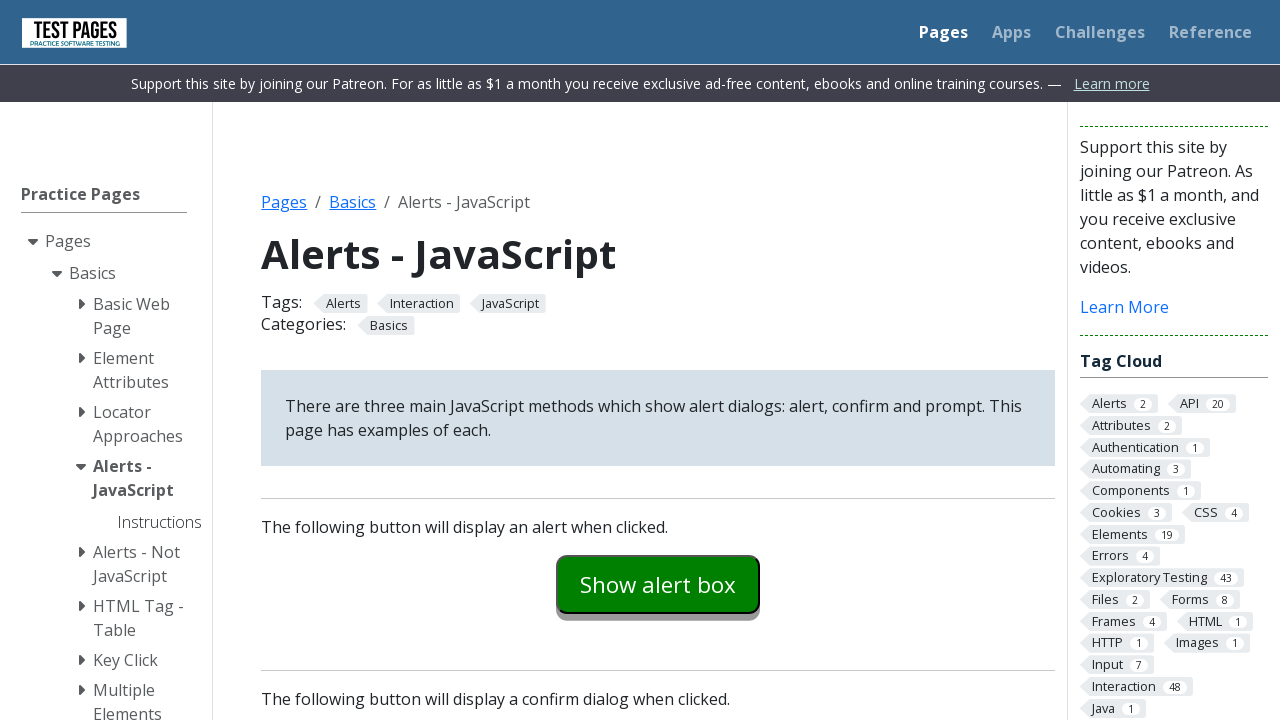

Clicked button to trigger simple alert dialog at (658, 584) on #alertexamples
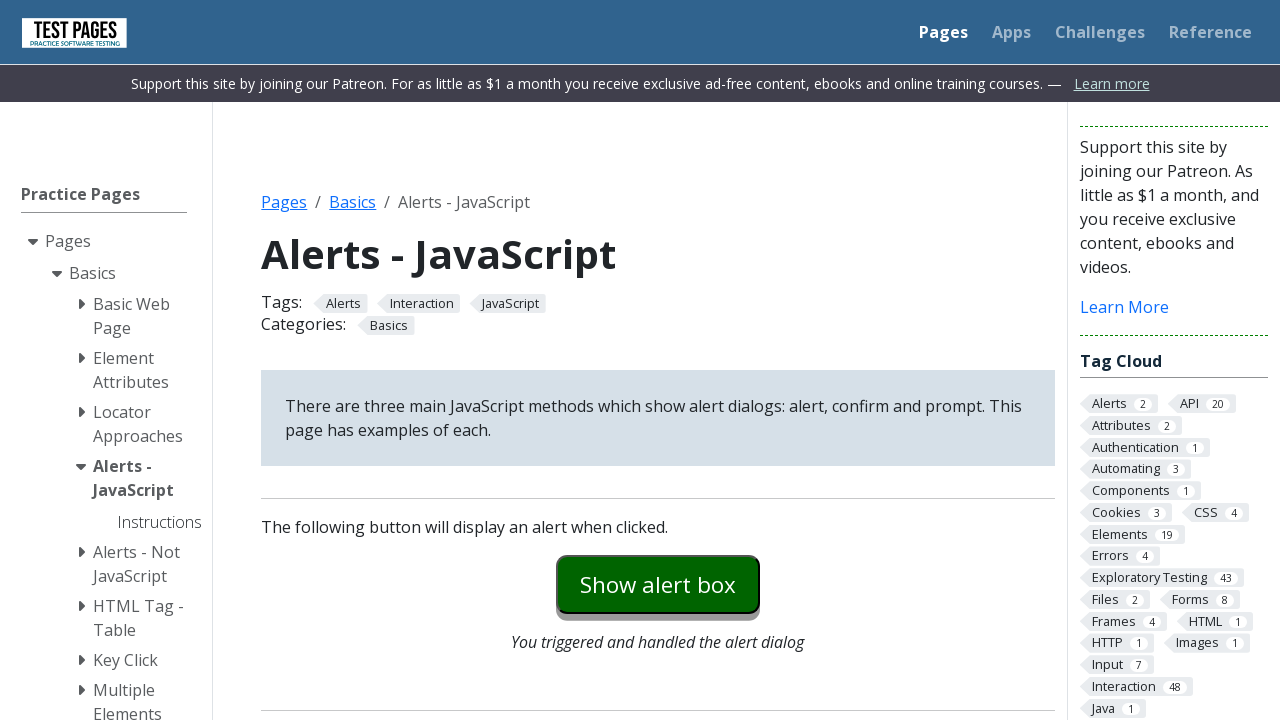

Set up dialog handler to accept simple alert
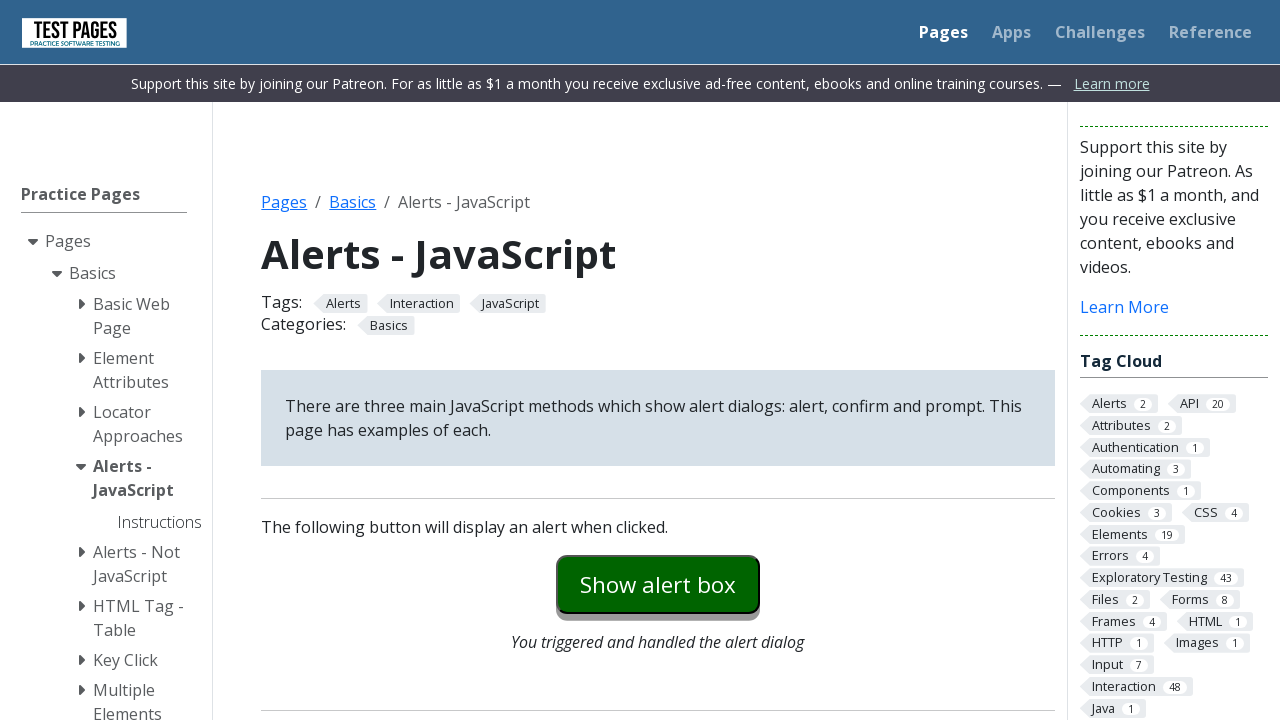

Clicked button to trigger confirm dialog at (658, 360) on #confirmexample
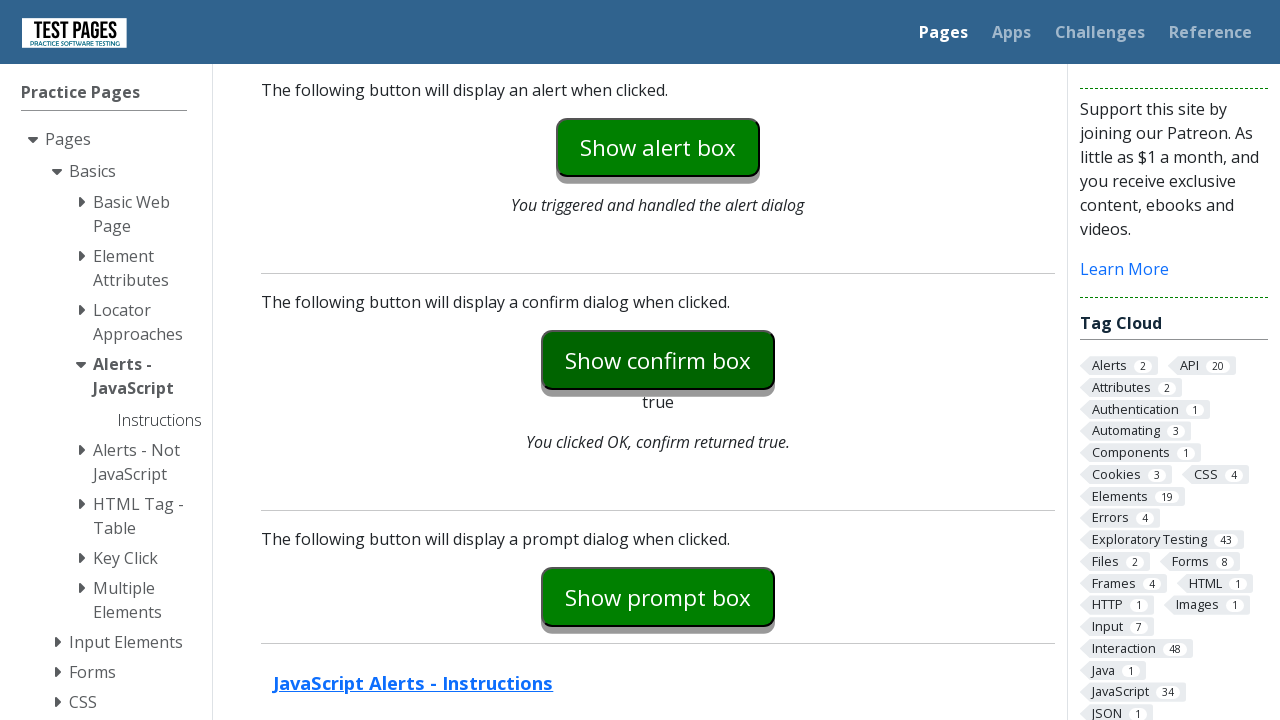

Set up dialog handler to accept confirm dialog
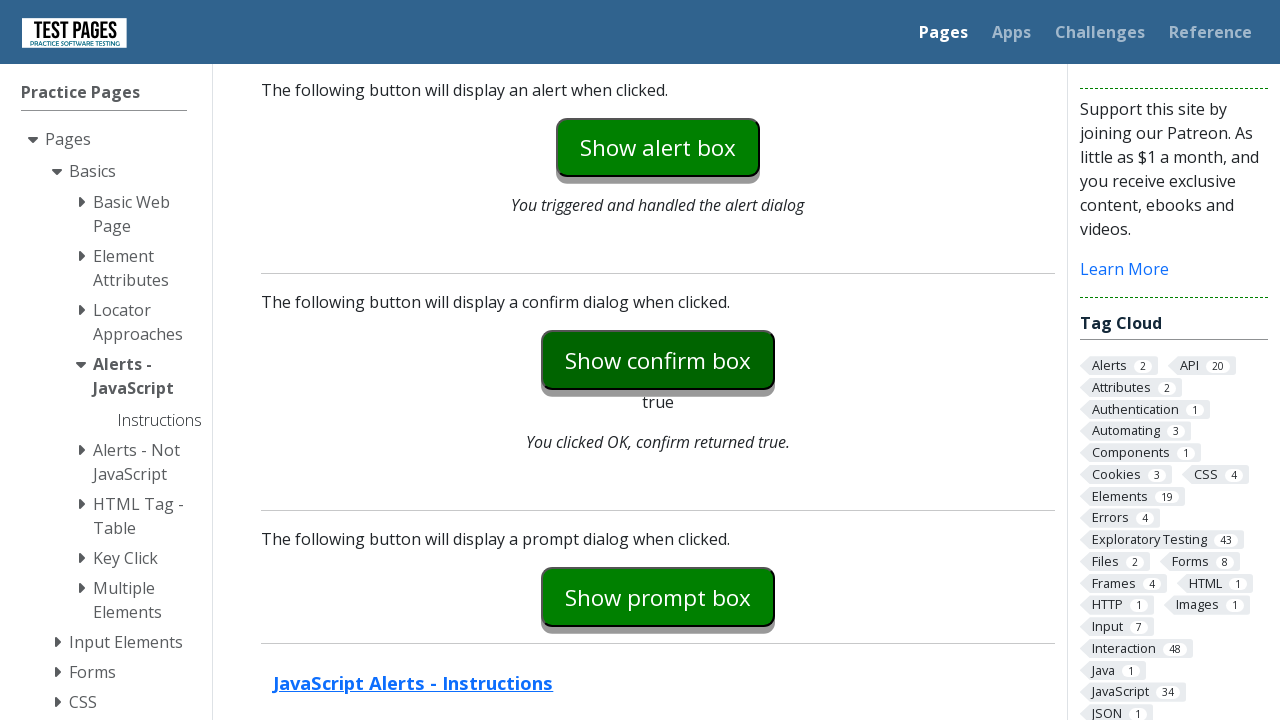

Clicked button to trigger prompt dialog at (658, 597) on #promptexample
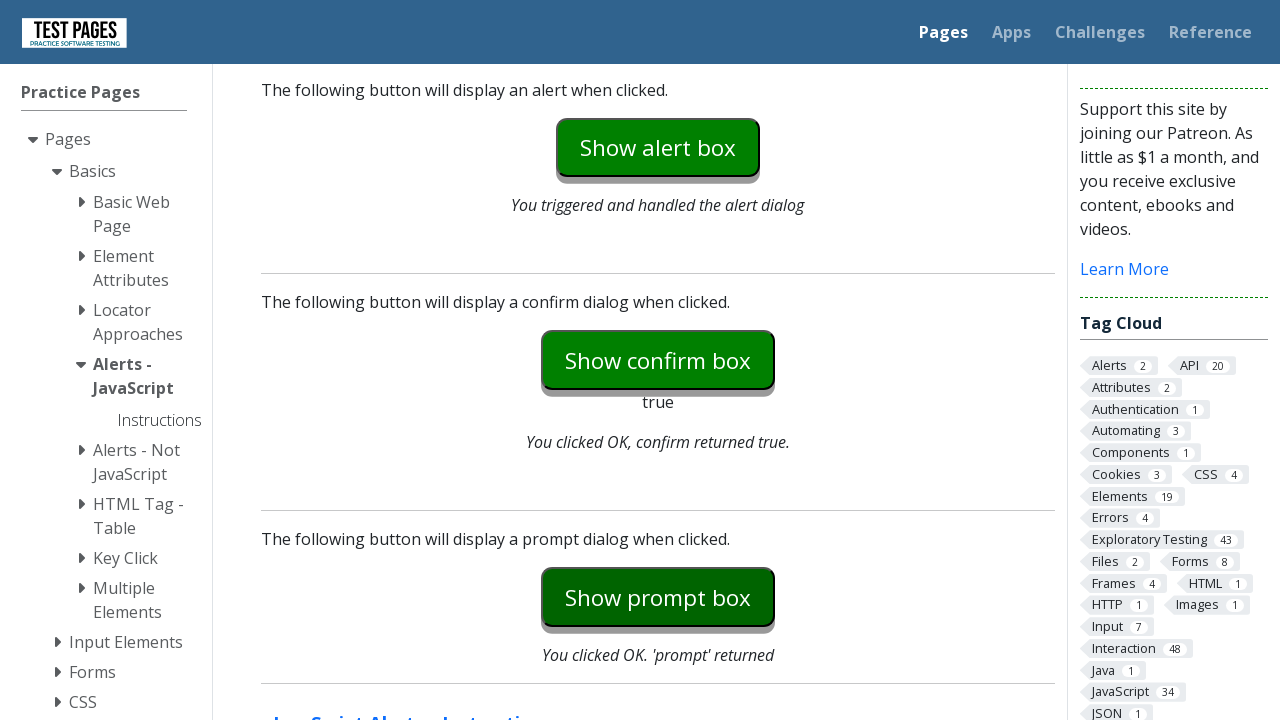

Set up dialog handler to accept prompt dialog
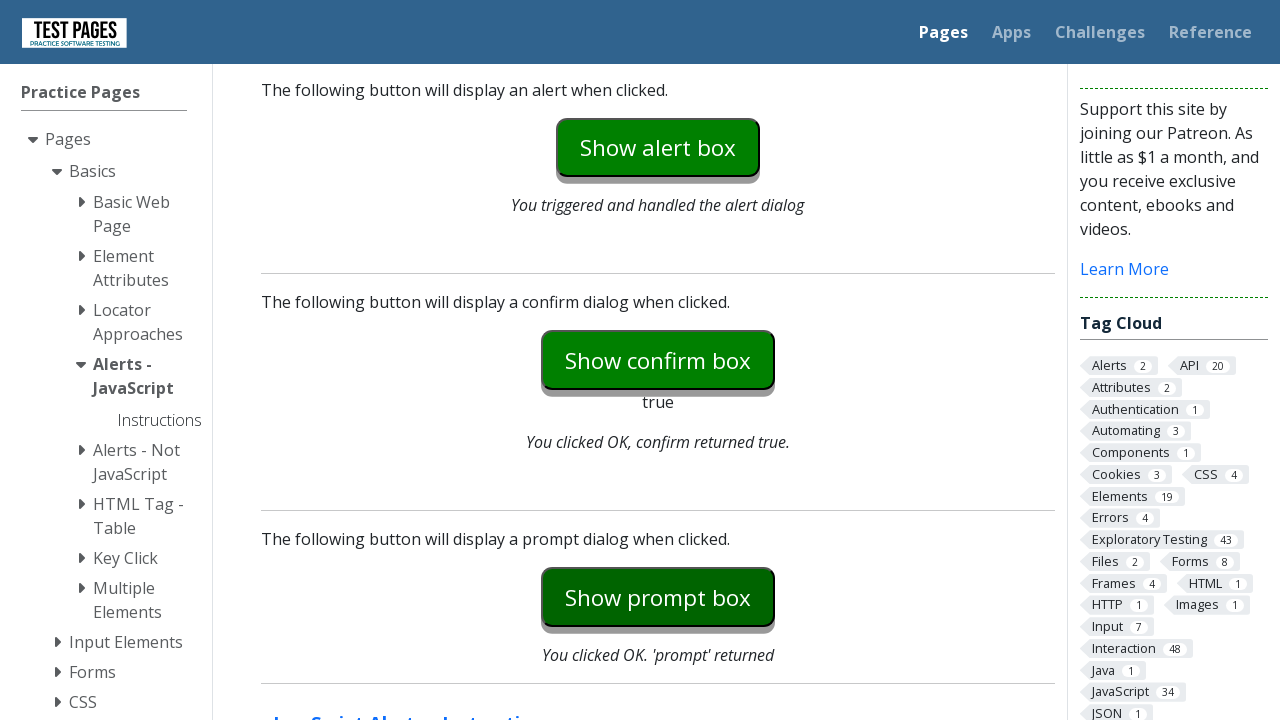

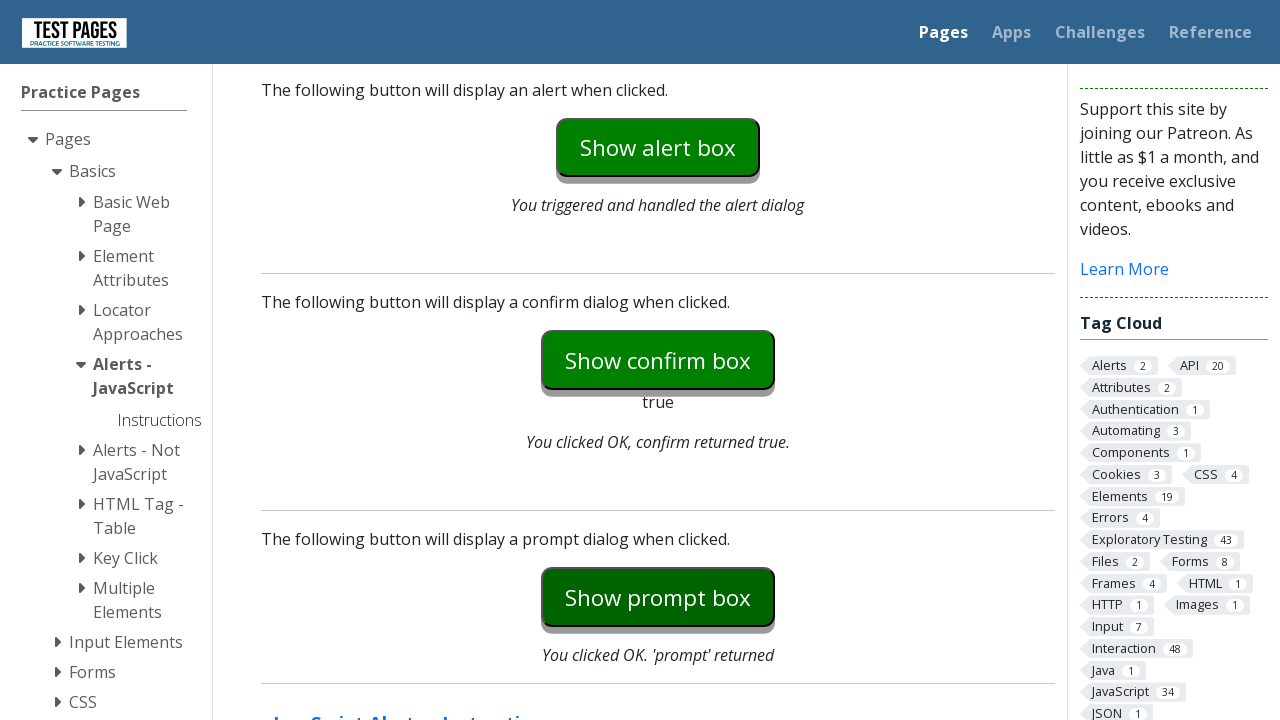